Tests opting out of A/B tests by adding an Optimizely opt-out cookie after visiting the page, then refreshing to verify the opt-out takes effect.

Starting URL: http://the-internet.herokuapp.com/abtest

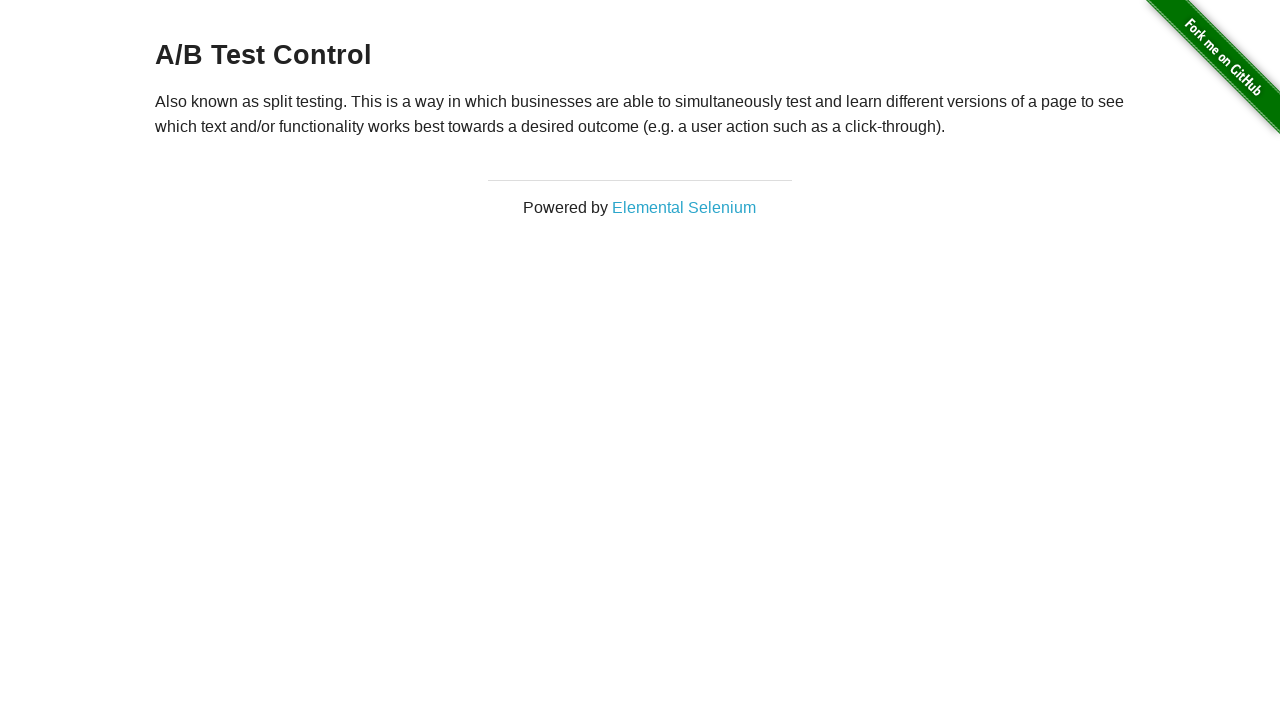

Retrieved initial heading text from A/B test page
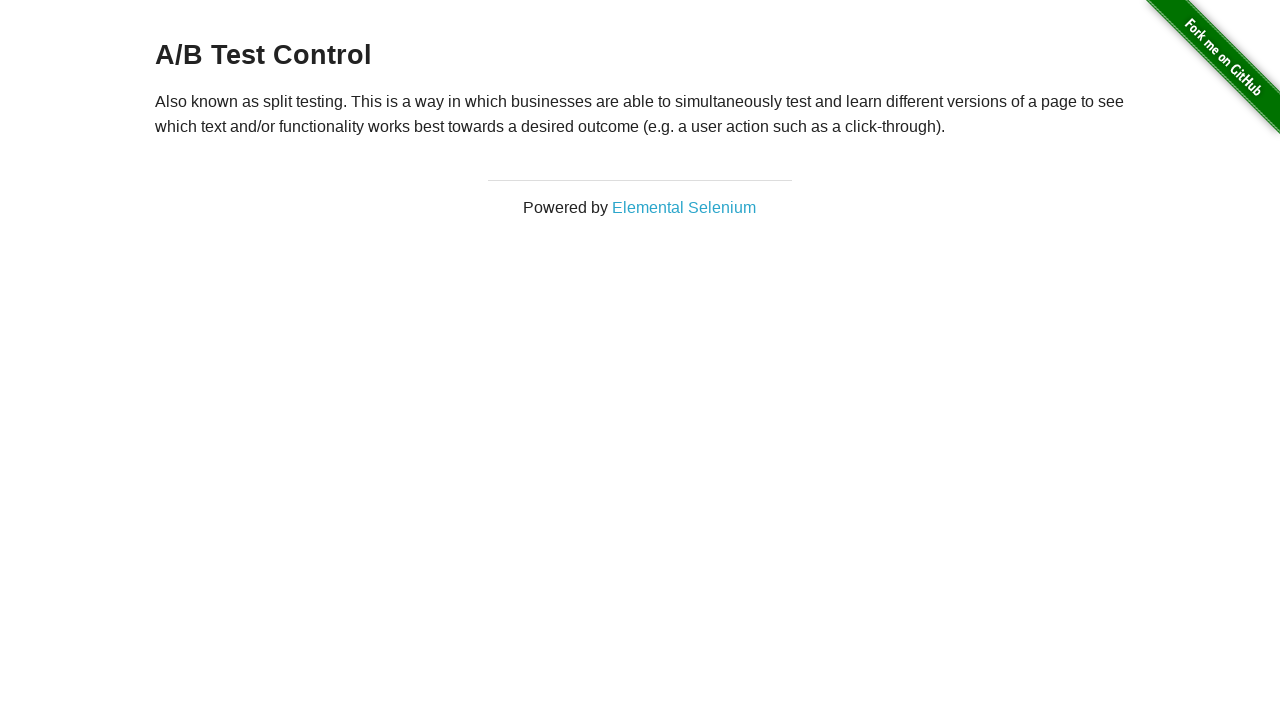

Verified initial heading starts with 'A/B Test'
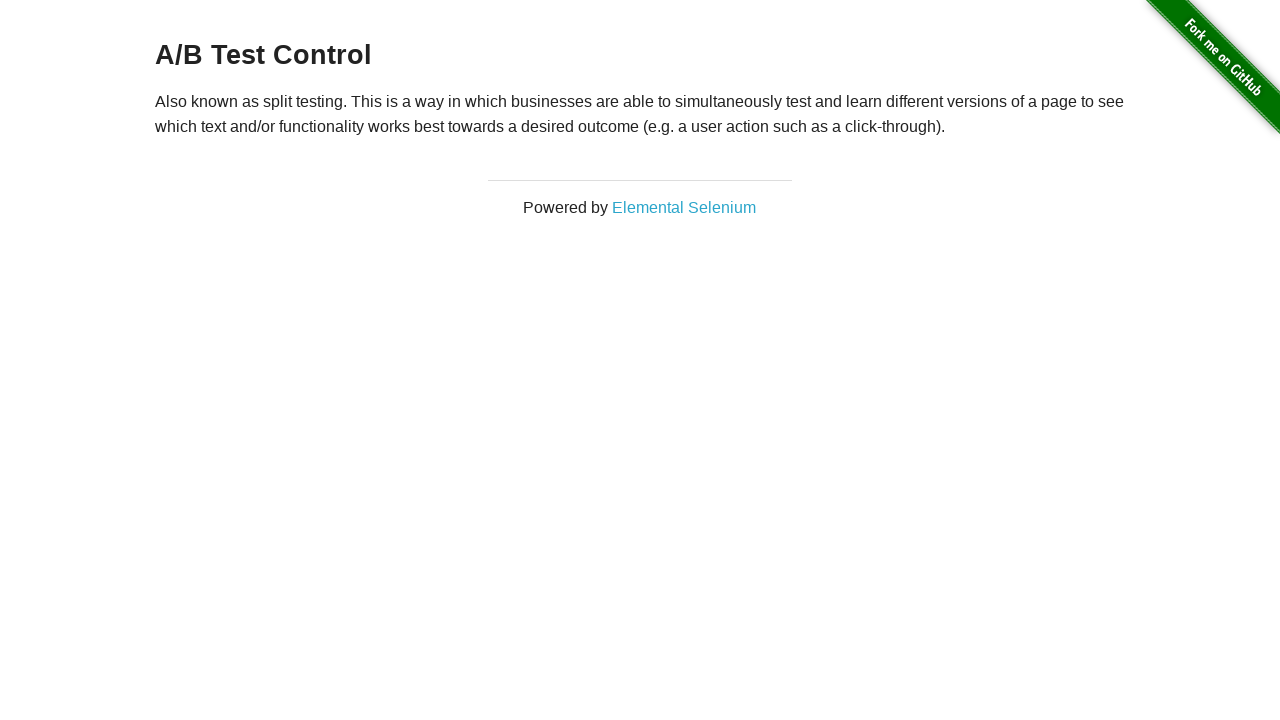

Added Optimizely opt-out cookie to context
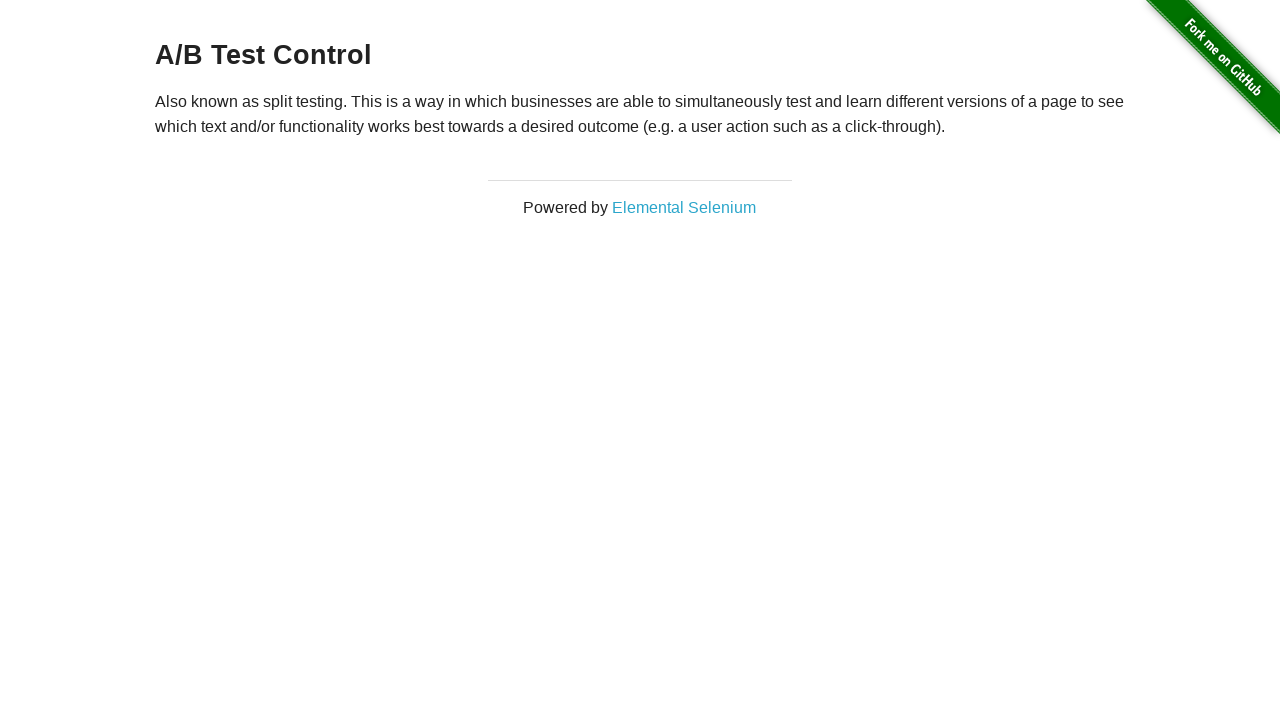

Reloaded page after adding opt-out cookie
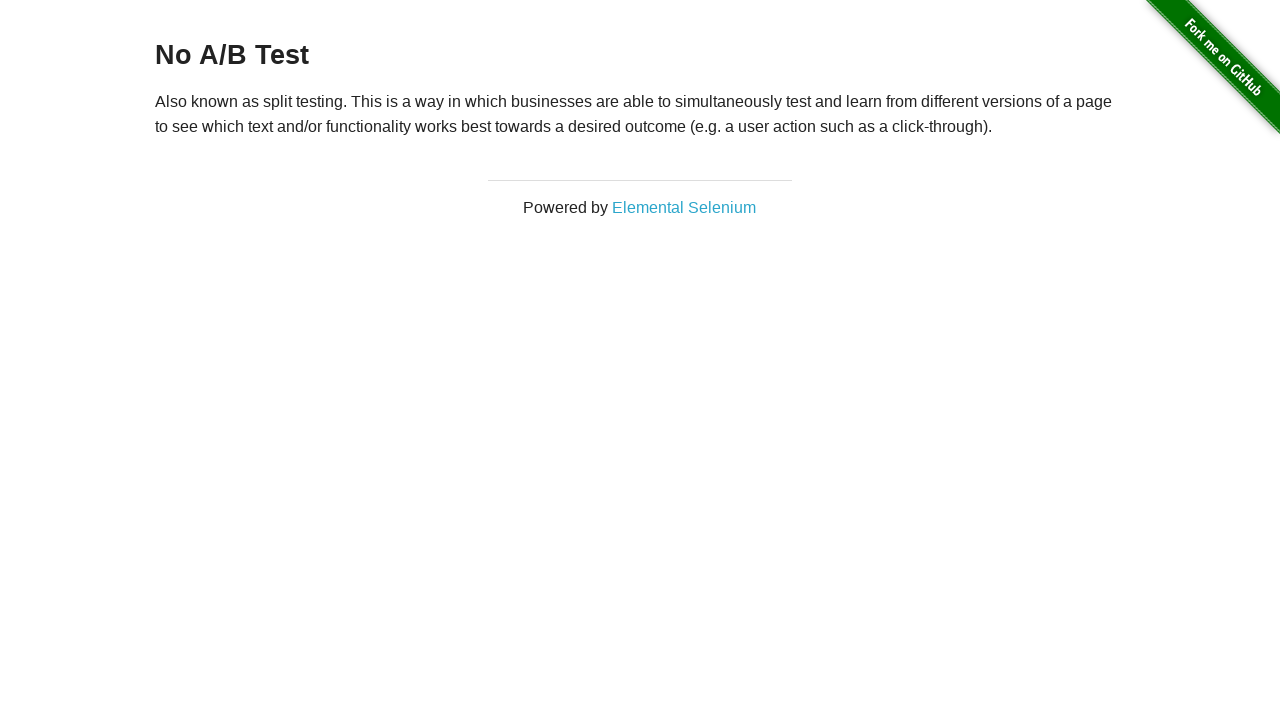

Retrieved heading text after page reload to verify opt-out
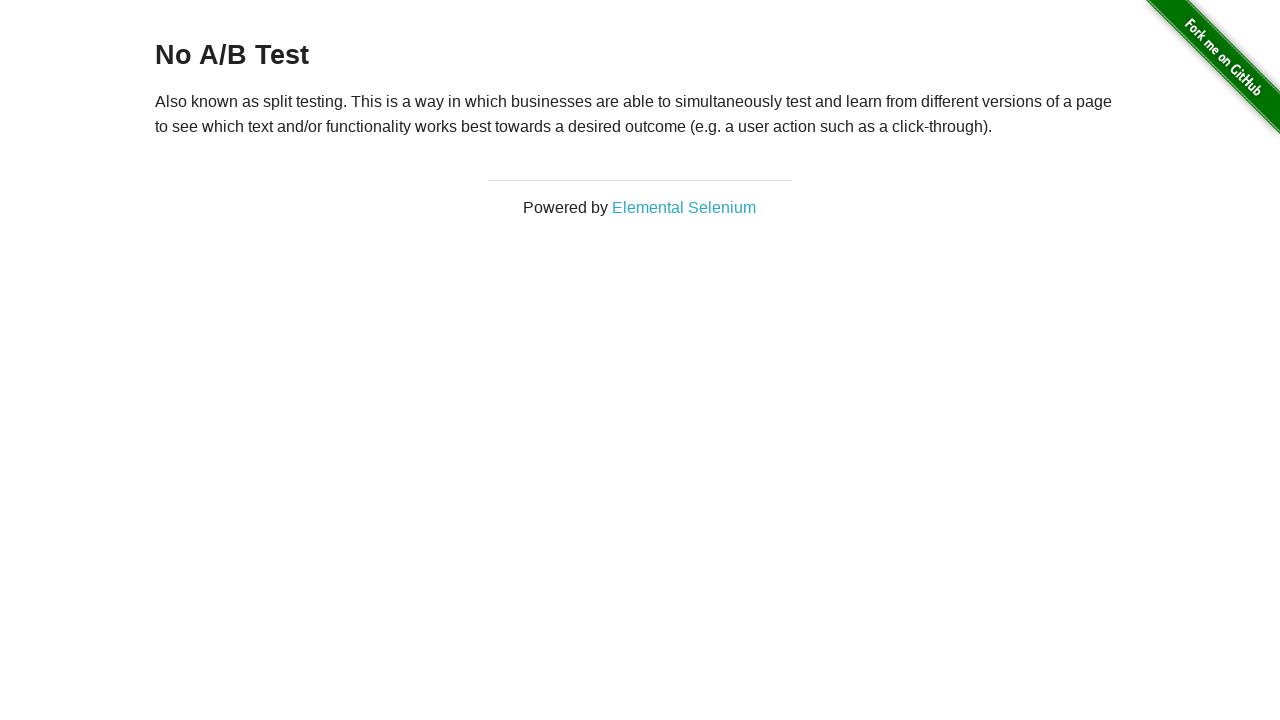

Verified heading now shows 'No A/B Test' confirming opt-out cookie is active
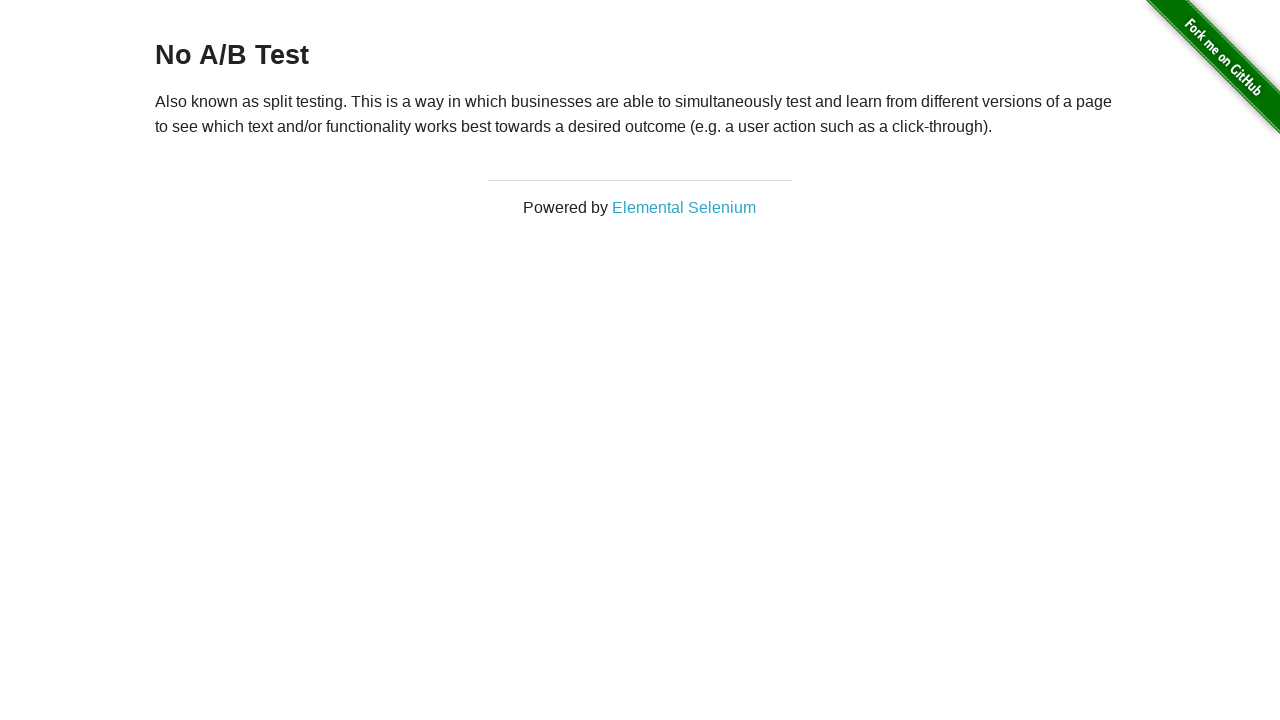

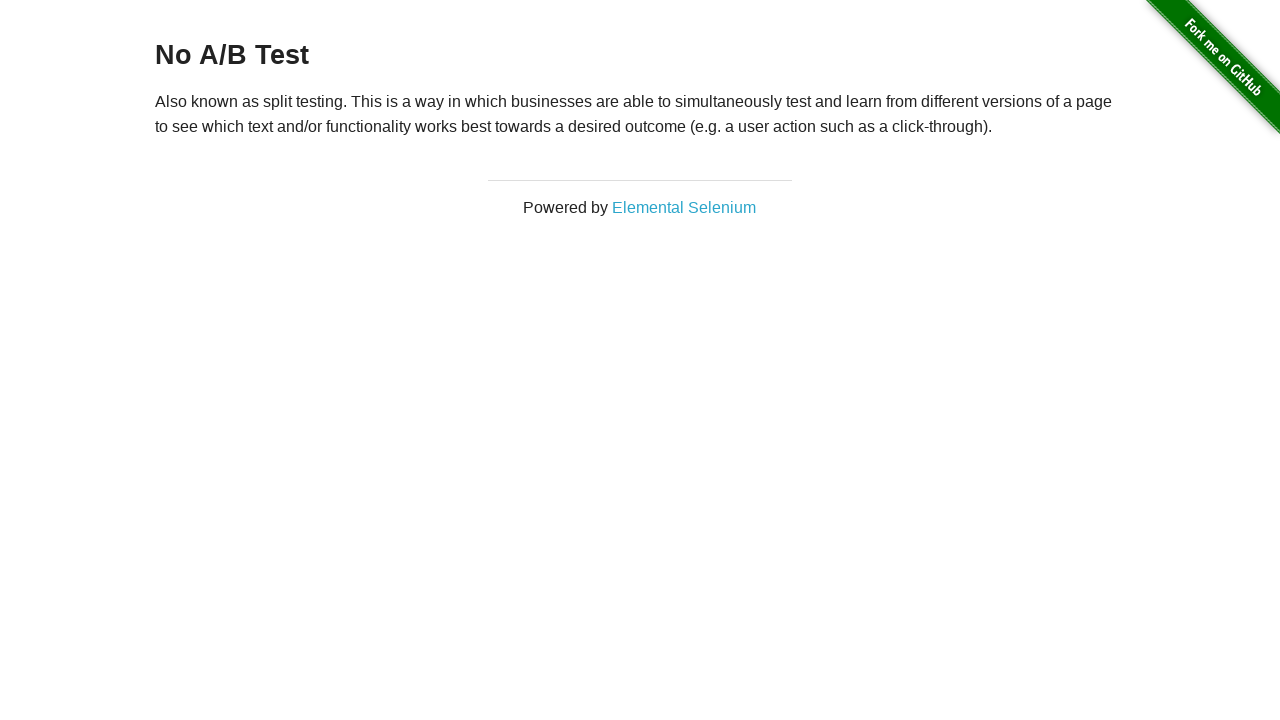